Tests the selectable functionality by navigating to Interactions section, clicking on Selectable, and double-clicking on the first list item to verify selection toggle behavior

Starting URL: https://demoqa.com/

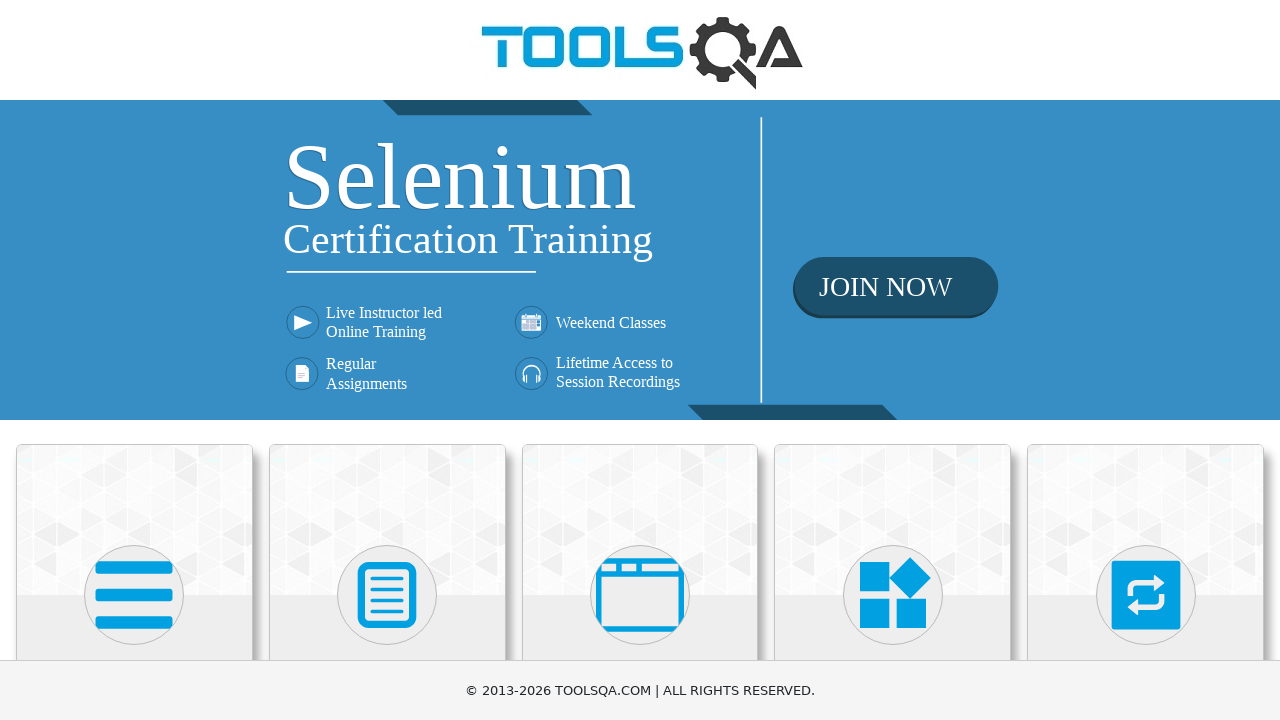

Scrolled Interactions card into view
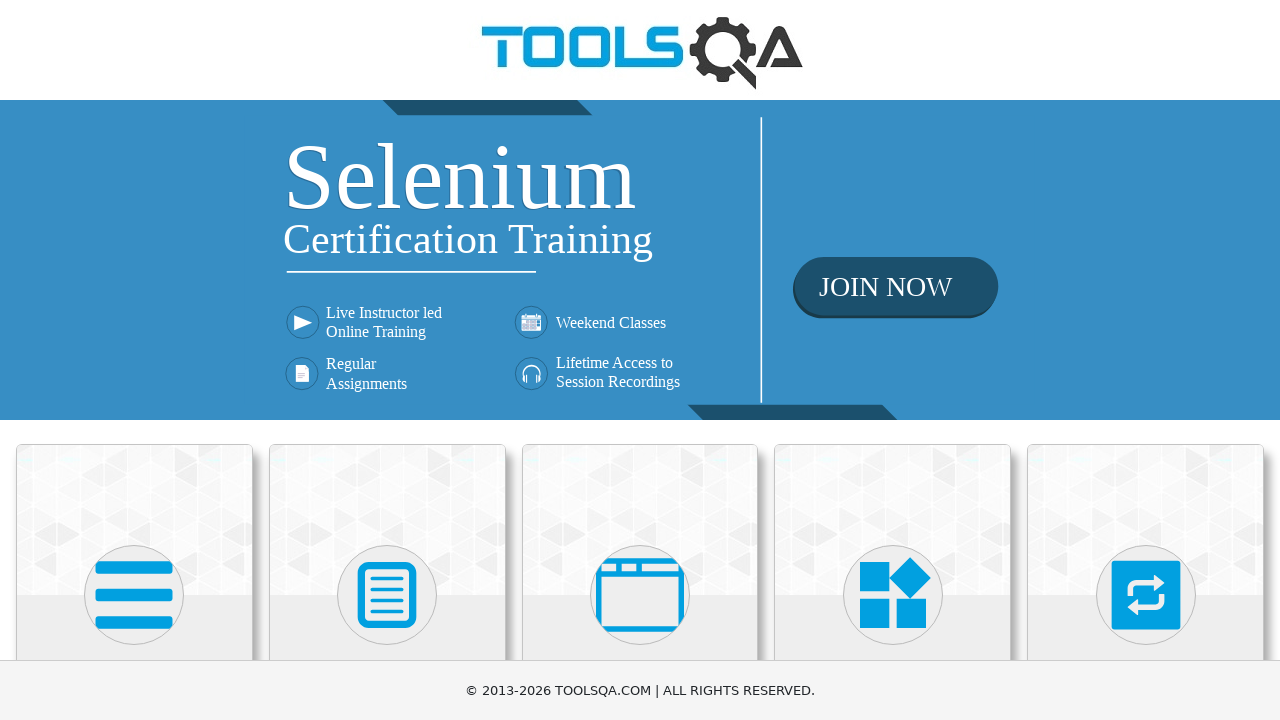

Clicked on Interactions card at (1146, 360) on .card-body:has-text('Interactions')
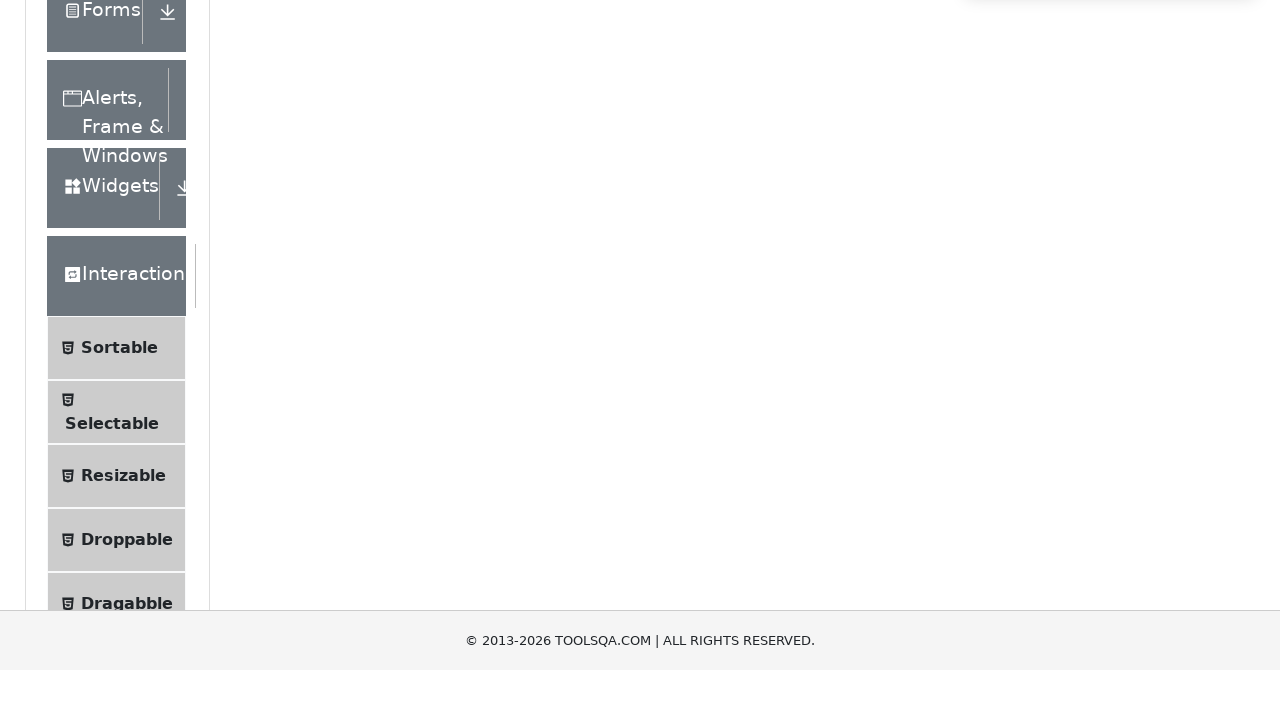

Scrolled Selectable menu item into view
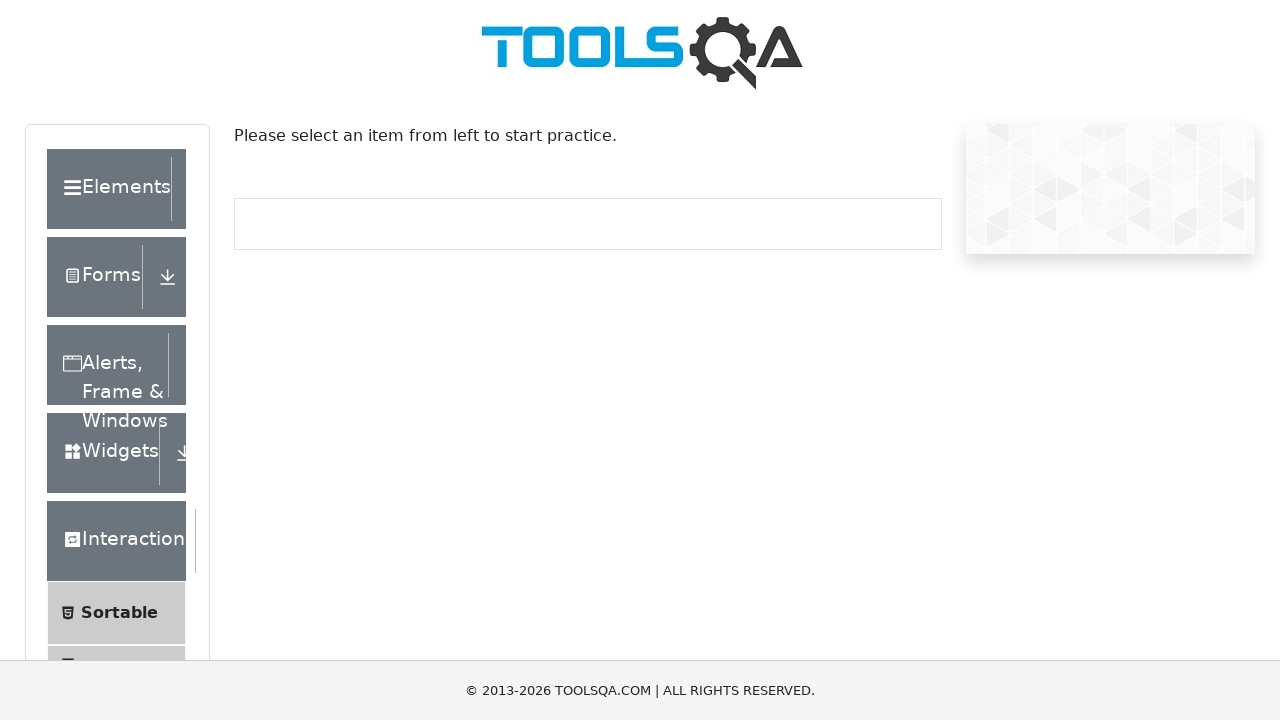

Clicked on Selectable menu item at (116, 360) on li:has-text('Selectable')
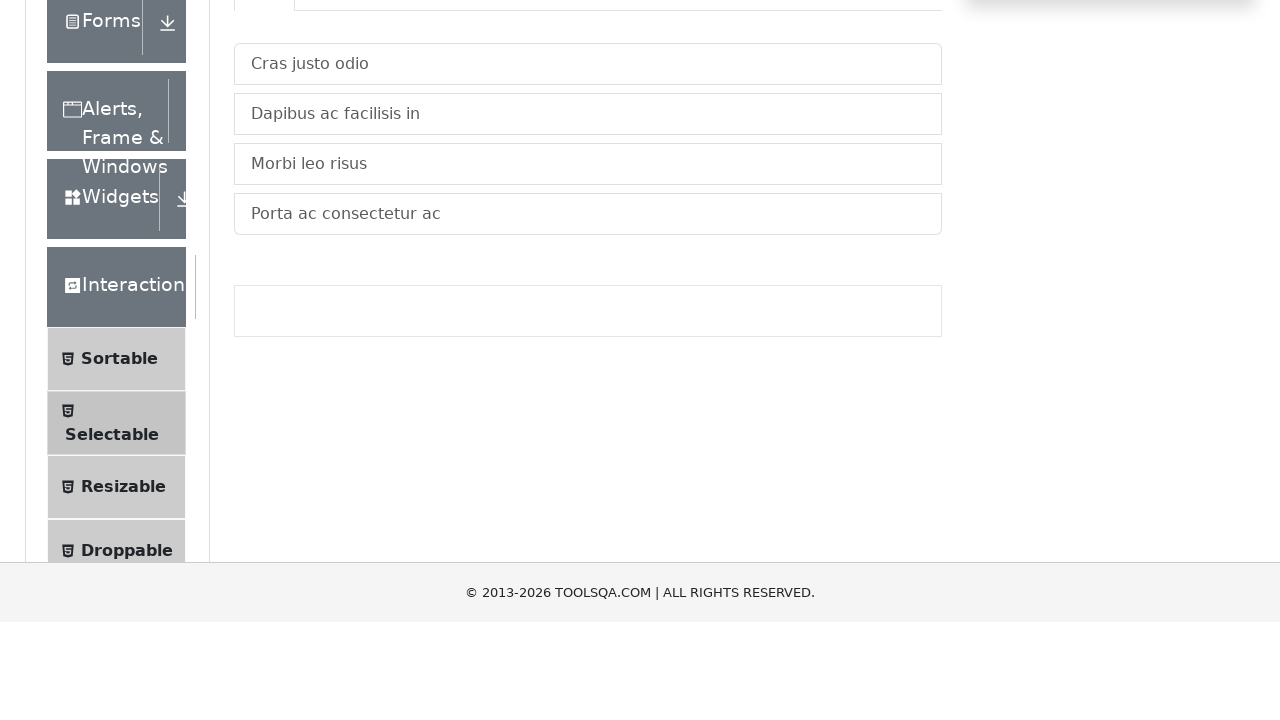

Selectable list container loaded and became visible
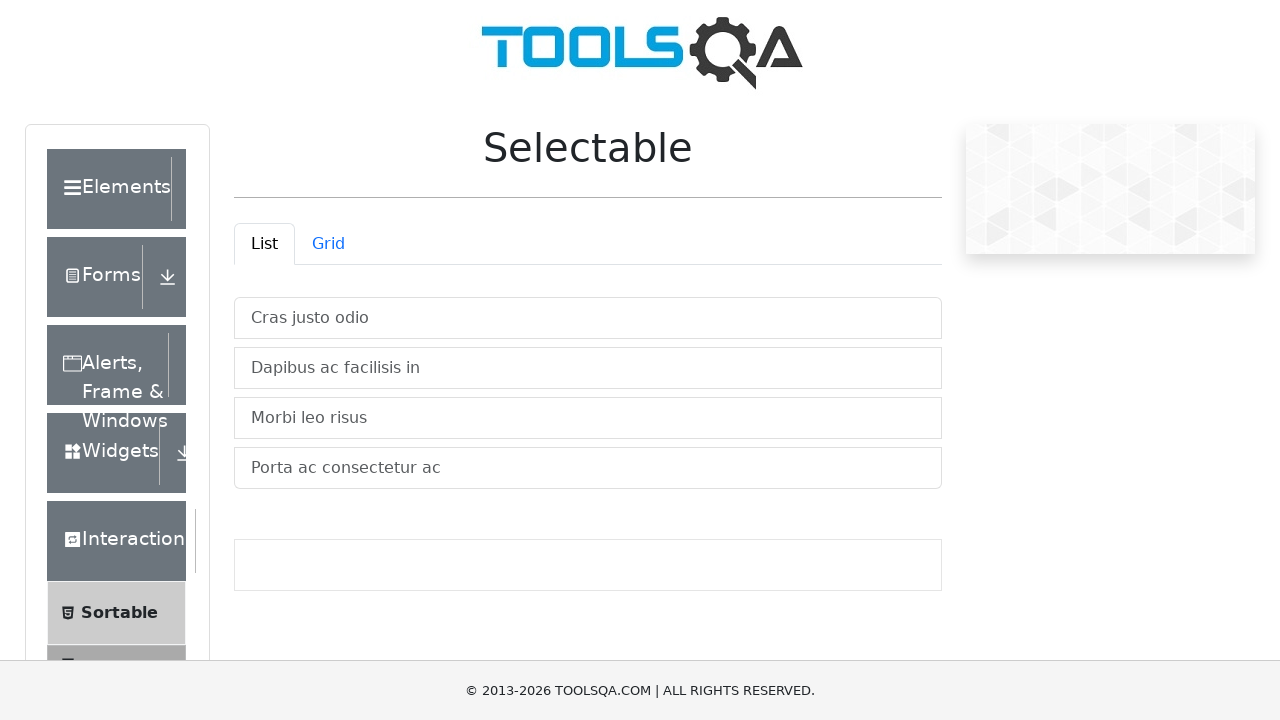

Double-clicked on the first list item to toggle selection at (588, 318) on #verticalListContainer .list-group-item >> nth=0
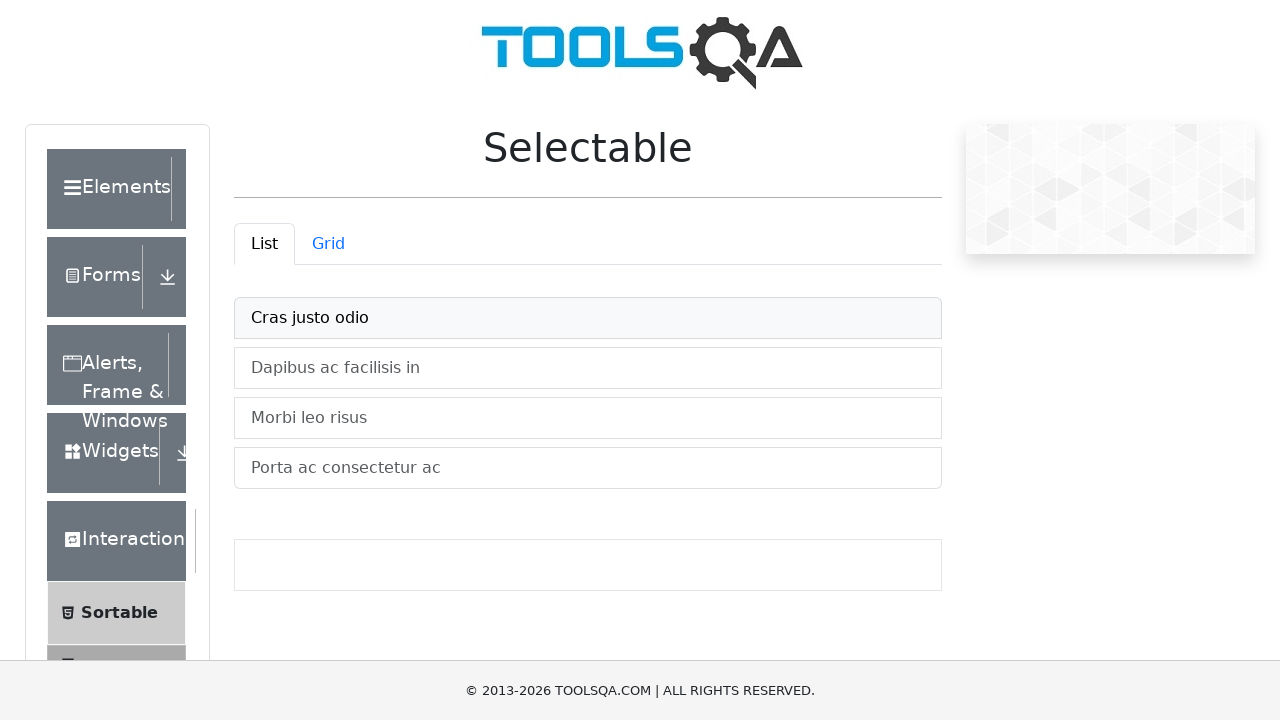

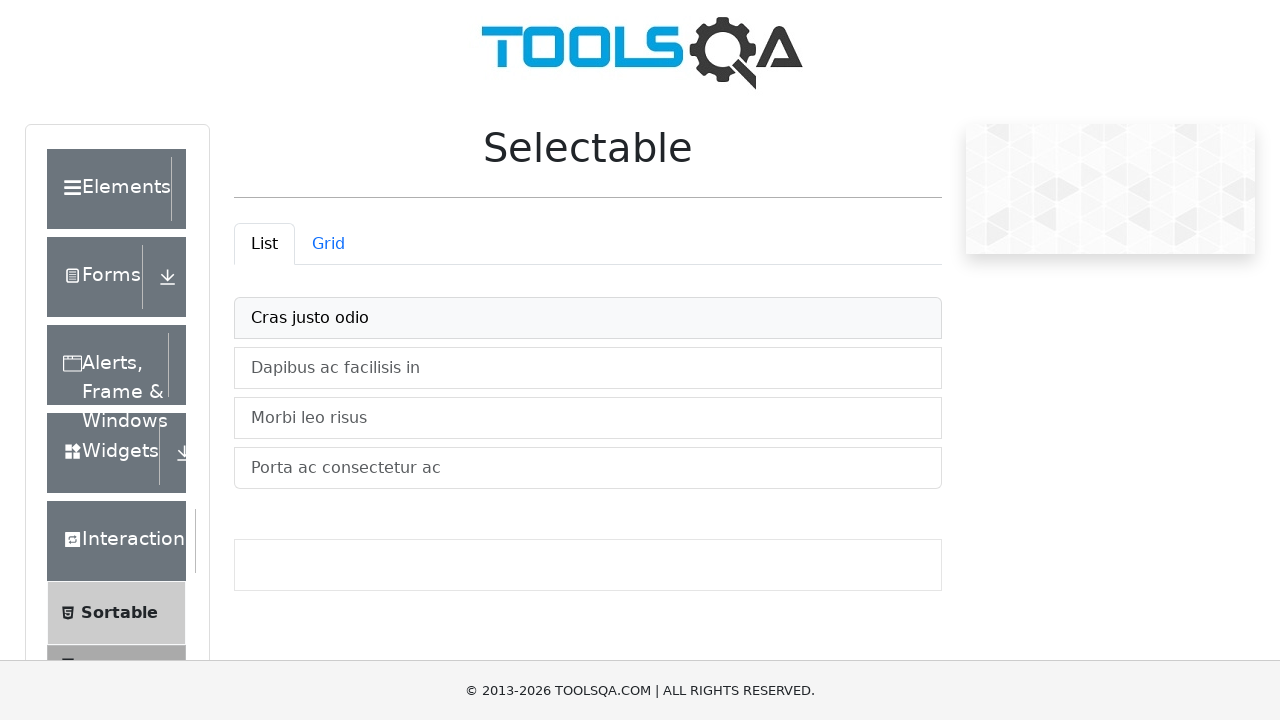